Tests adding todo items by filling the input field and pressing Enter, then verifying the items appear in the list

Starting URL: https://demo.playwright.dev/todomvc

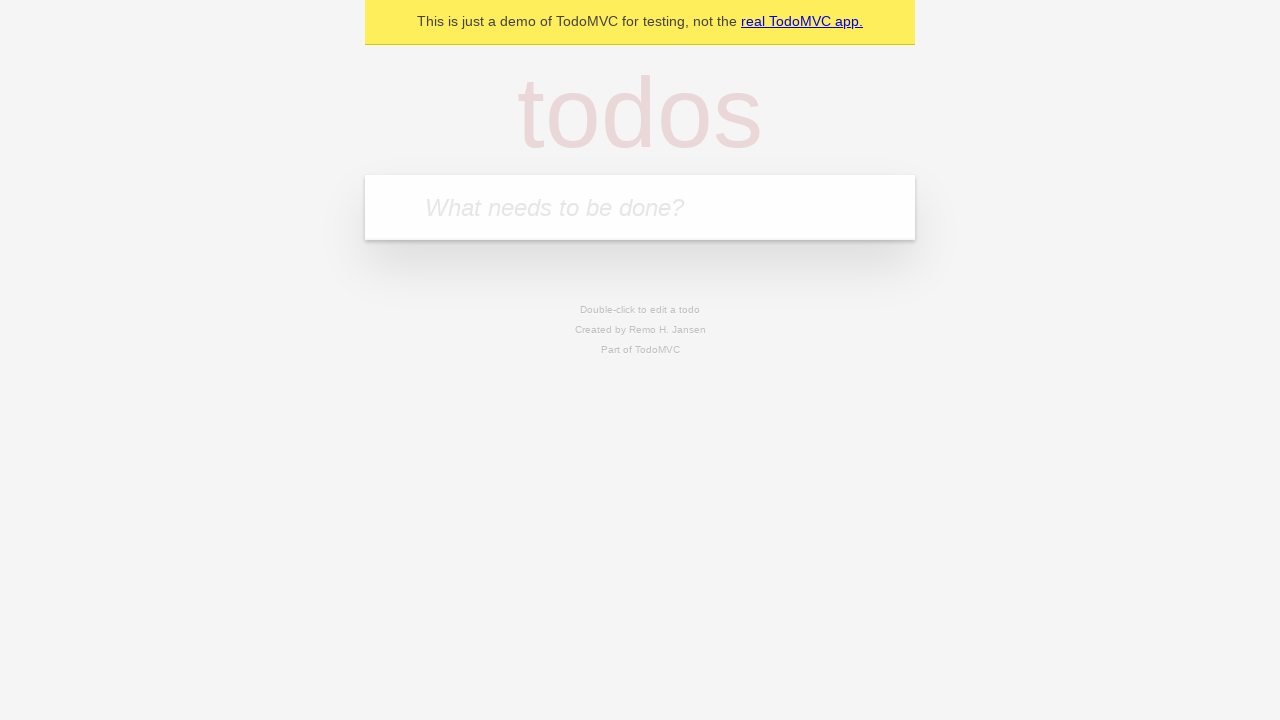

Navigated to TodoMVC demo application
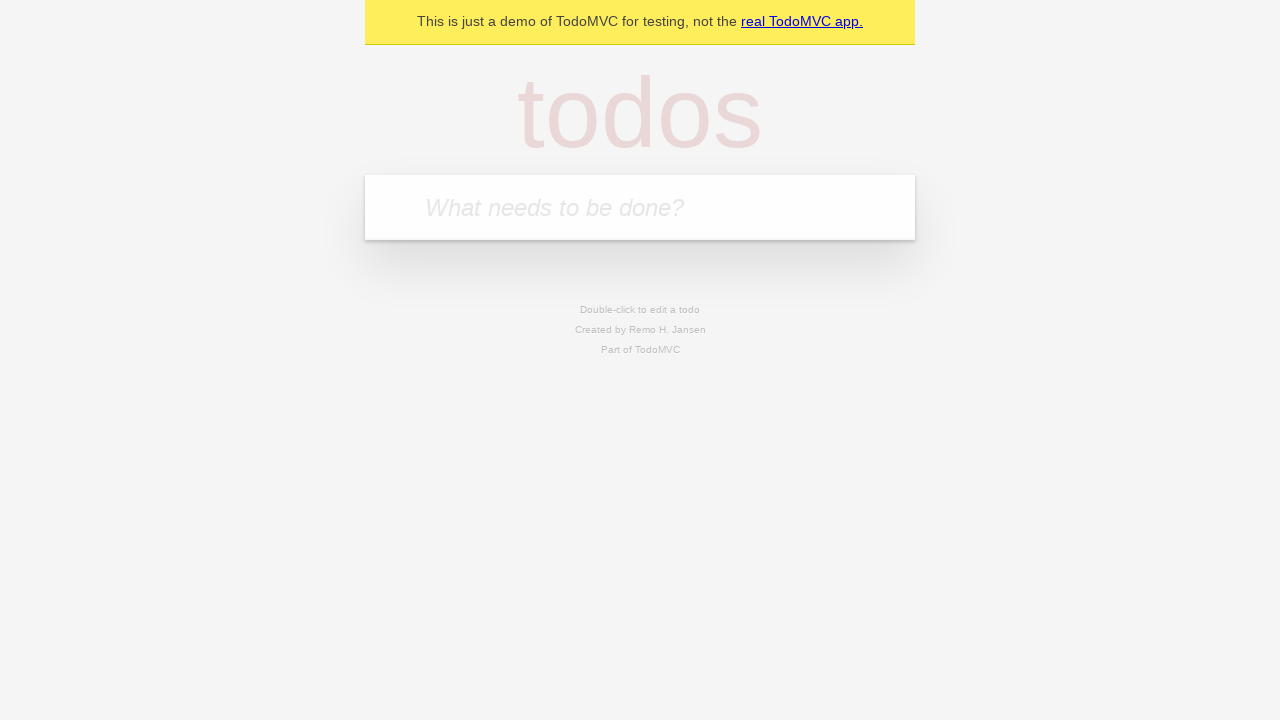

Located the todo input field
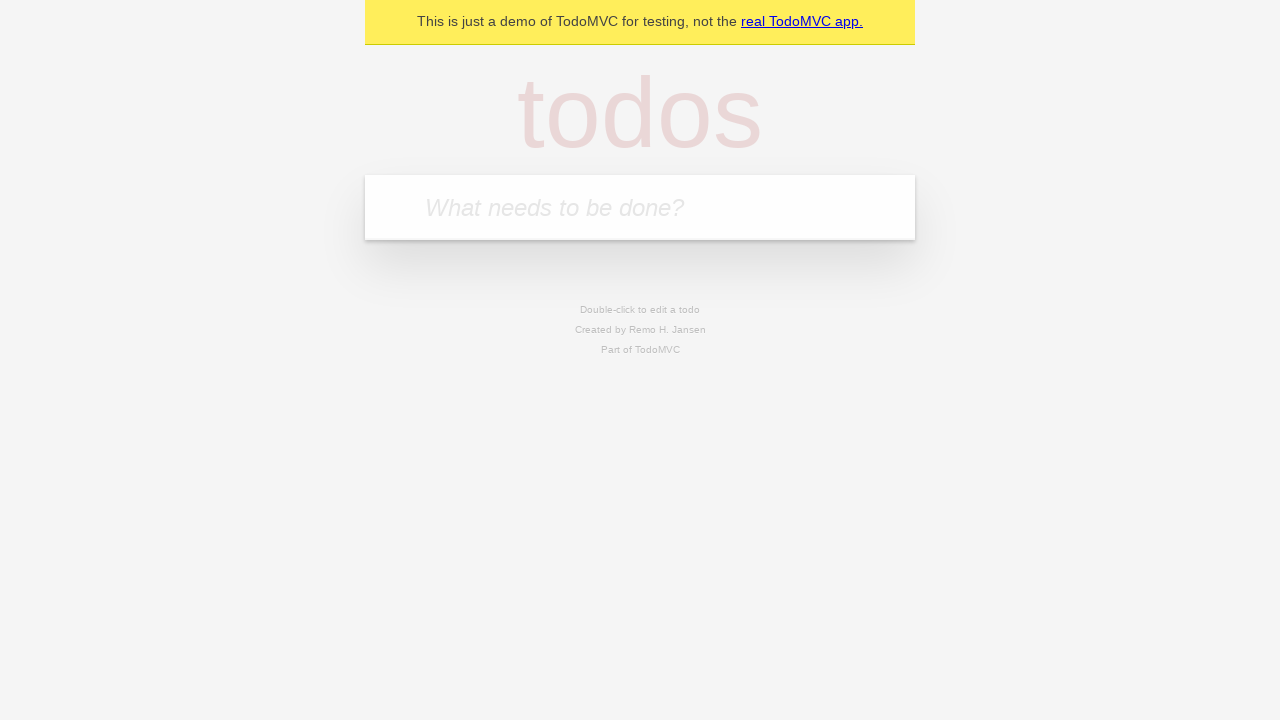

Filled input field with 'buy some cheese' on internal:attr=[placeholder="What needs to be done?"i]
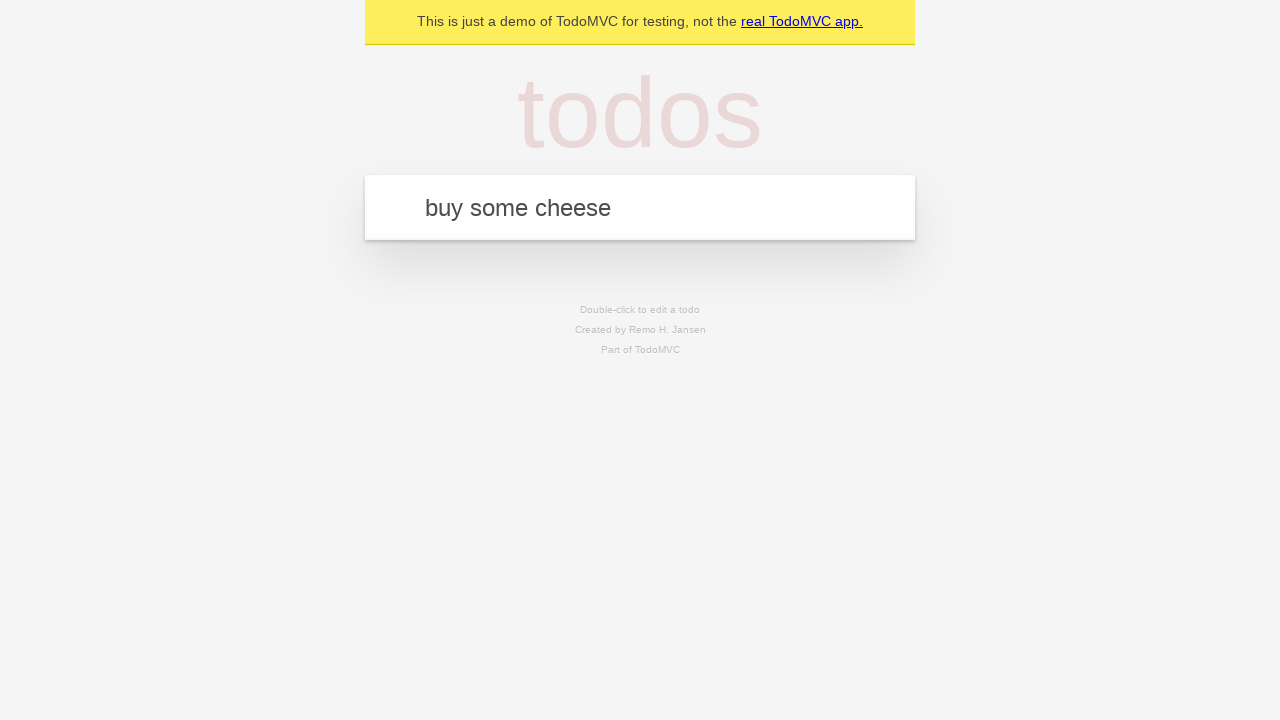

Pressed Enter to add first todo item on internal:attr=[placeholder="What needs to be done?"i]
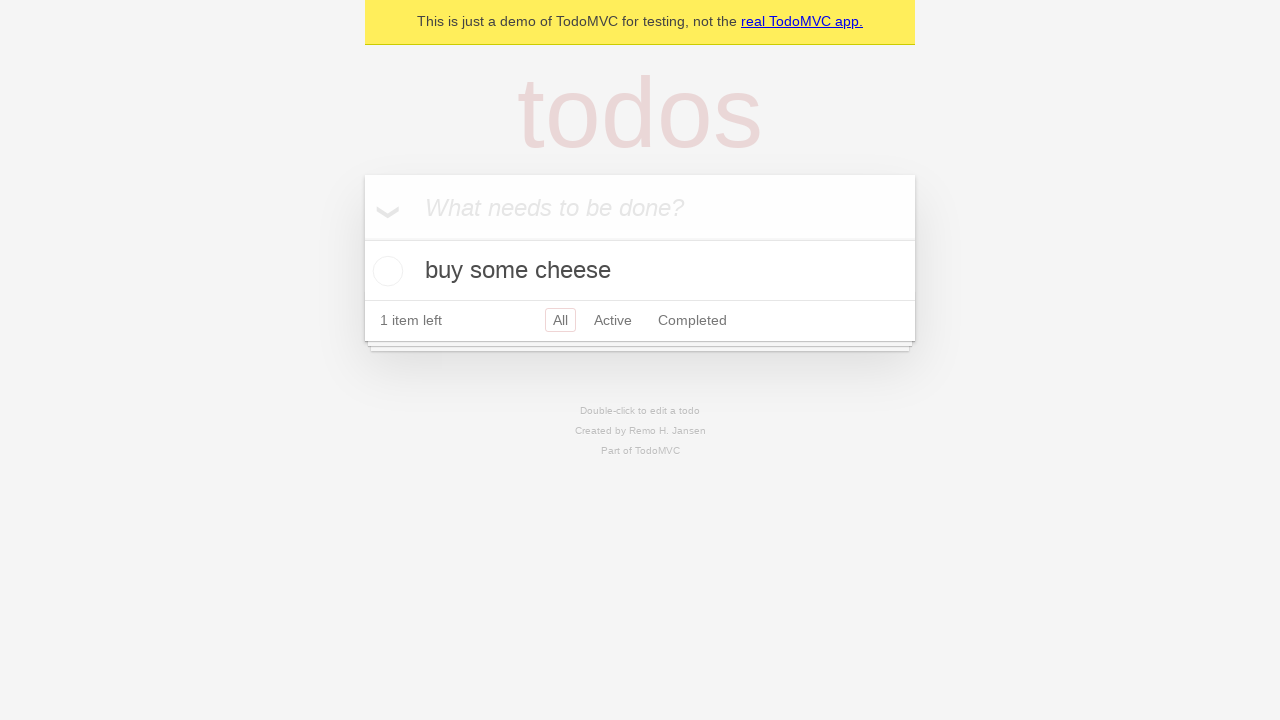

First todo item 'buy some cheese' appeared in the list
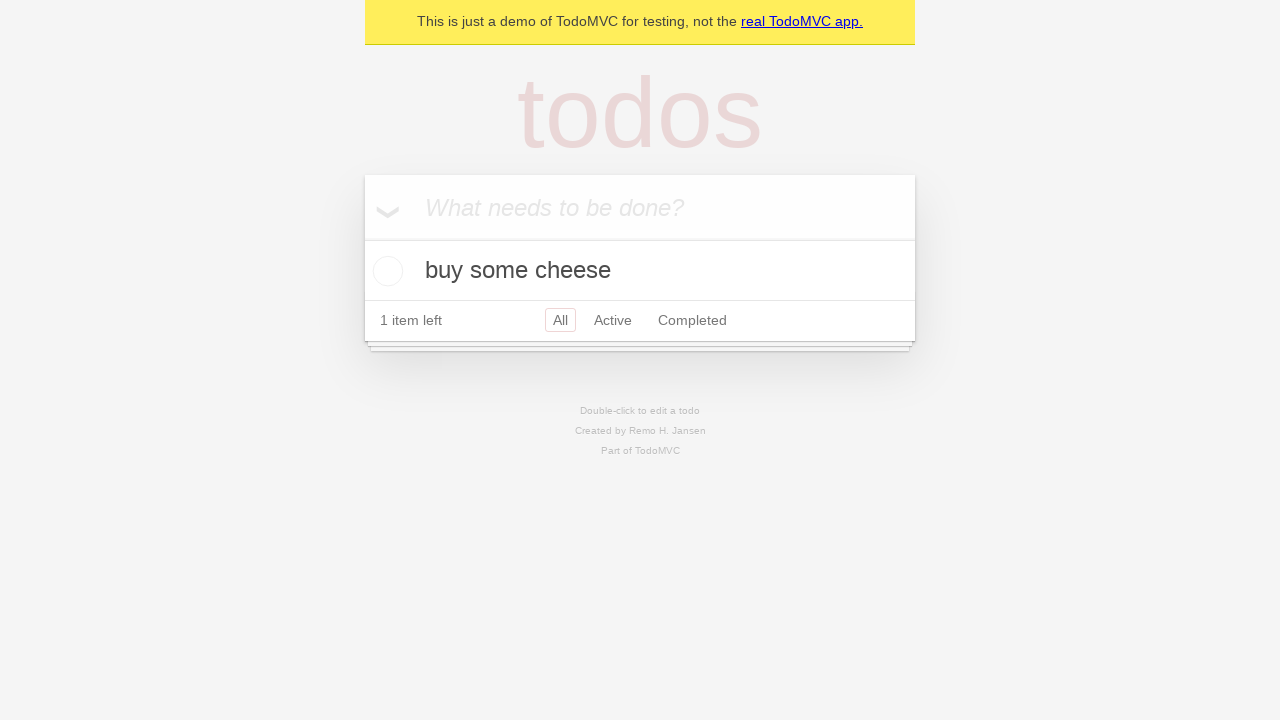

Filled input field with 'feed the cat' on internal:attr=[placeholder="What needs to be done?"i]
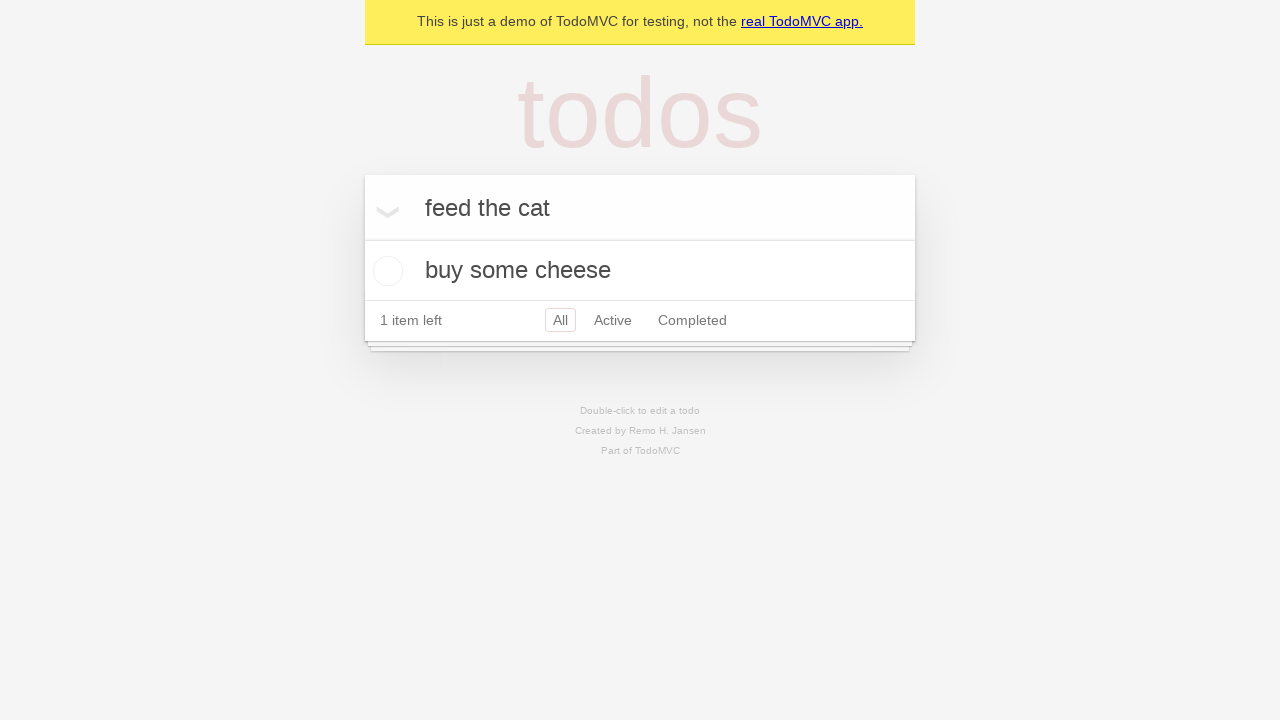

Pressed Enter to add second todo item on internal:attr=[placeholder="What needs to be done?"i]
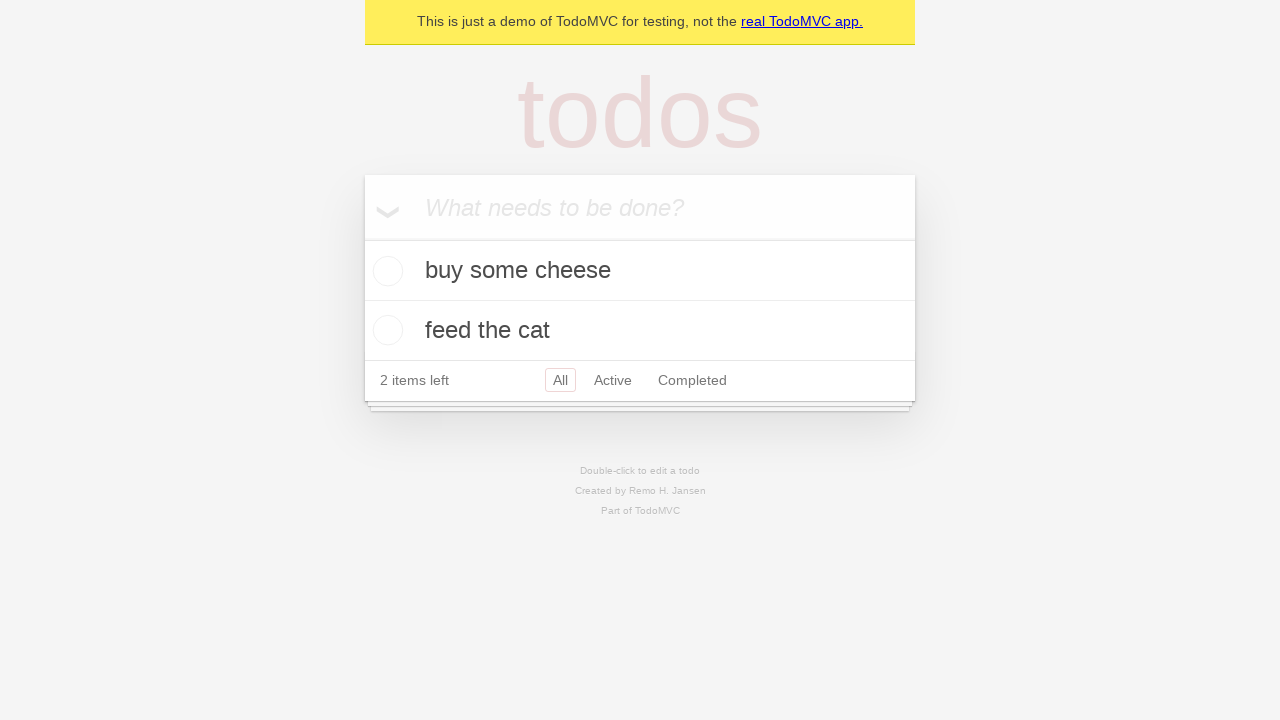

Second todo item 'feed the cat' appeared, total of 2 items in list
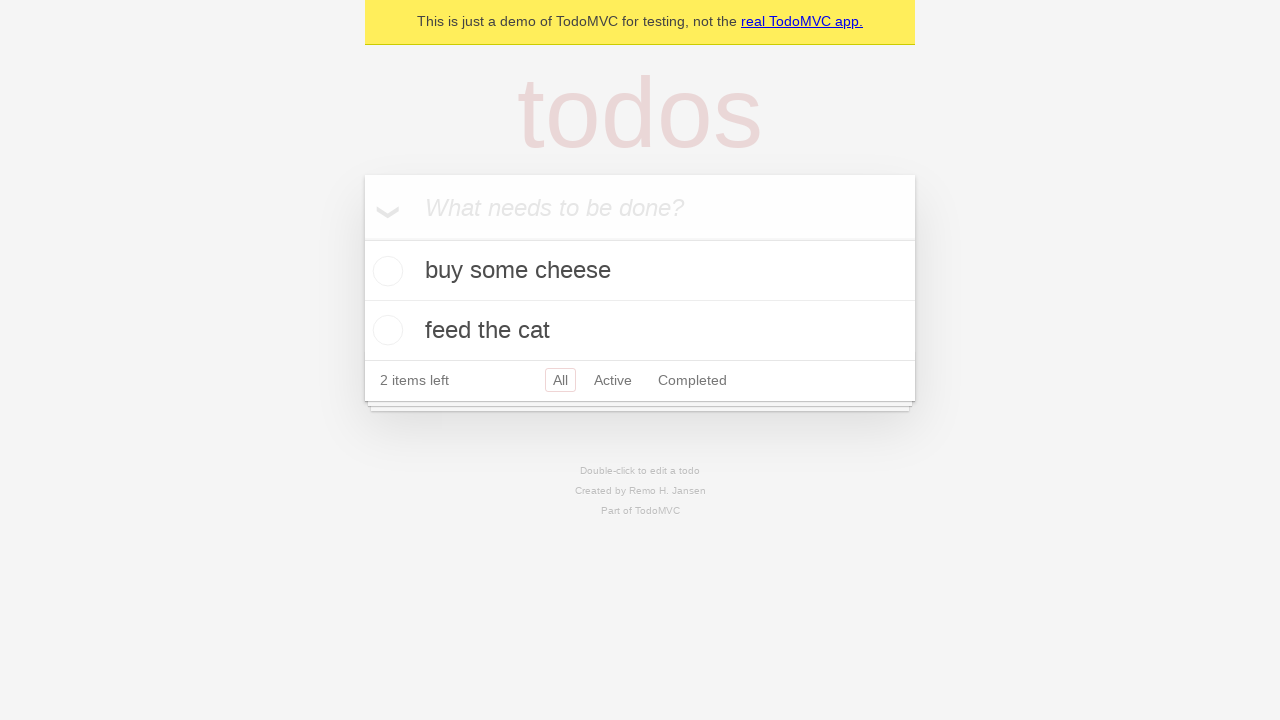

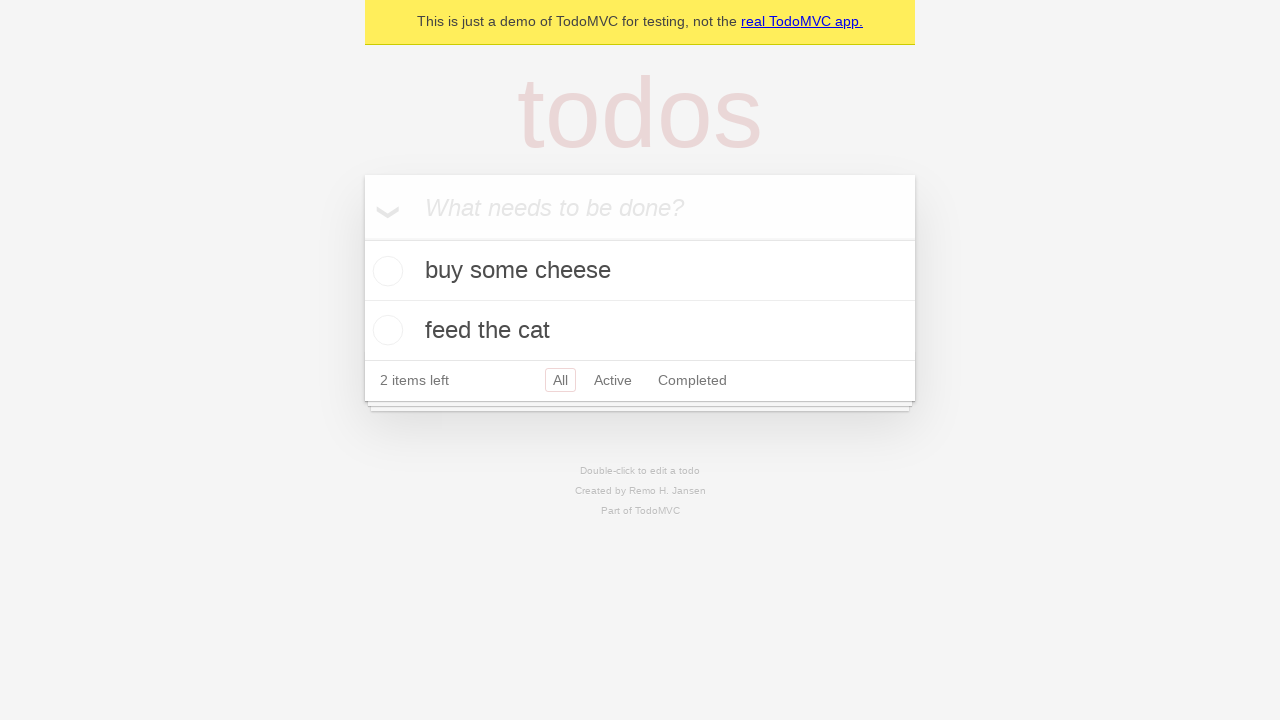